Tests checkbox functionality by verifying initial checked state, unchecking it, and verifying the state change

Starting URL: http://test.rubywatir.com/checkboxes.php

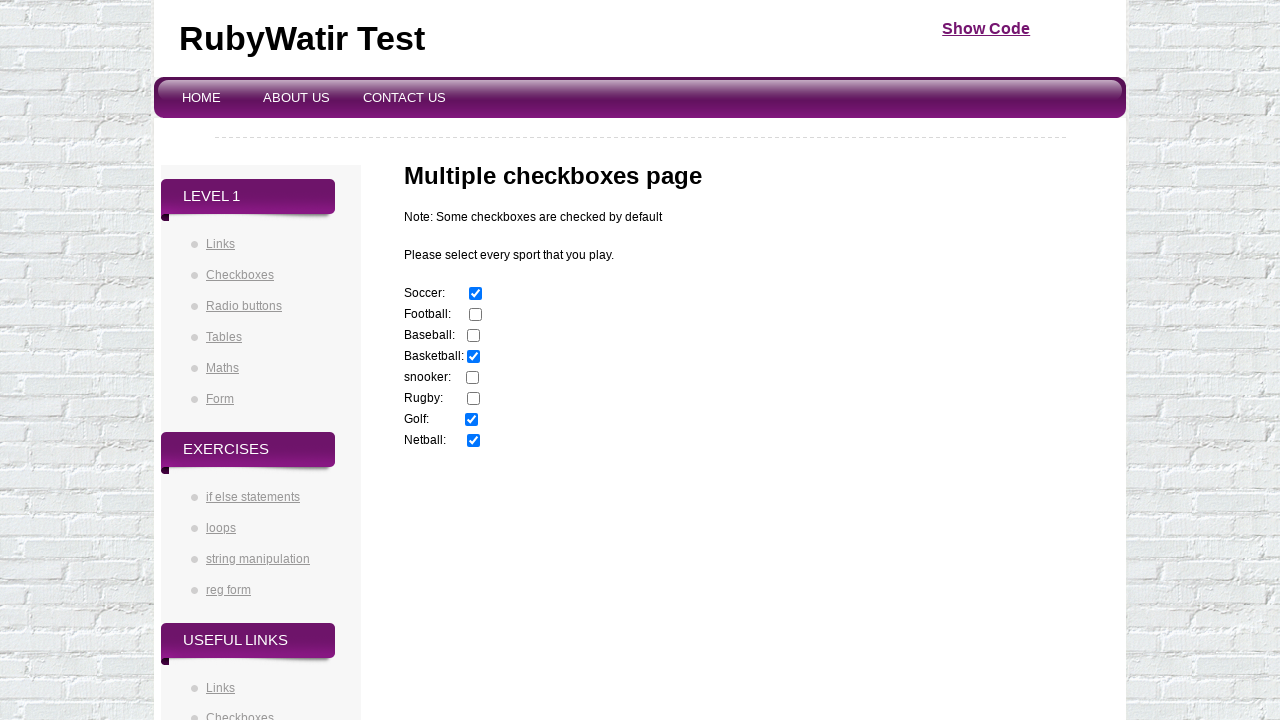

Navigated to checkboxes test page
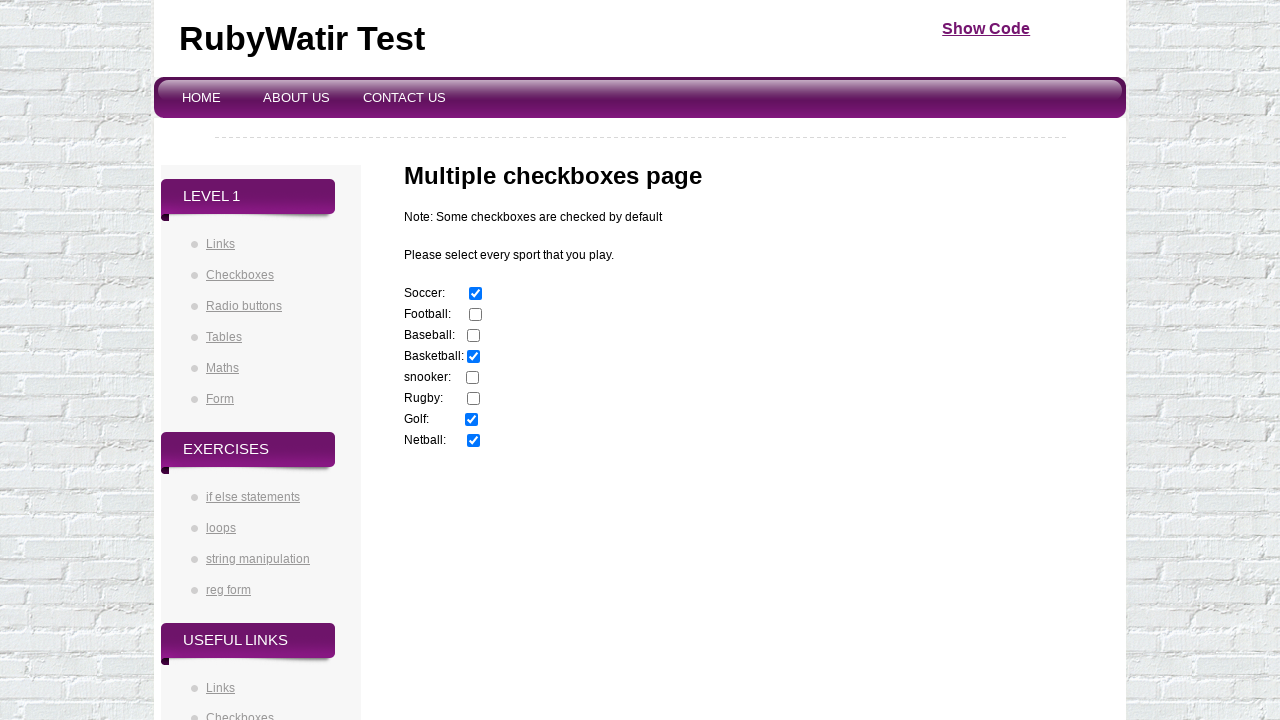

Located soccer checkbox element
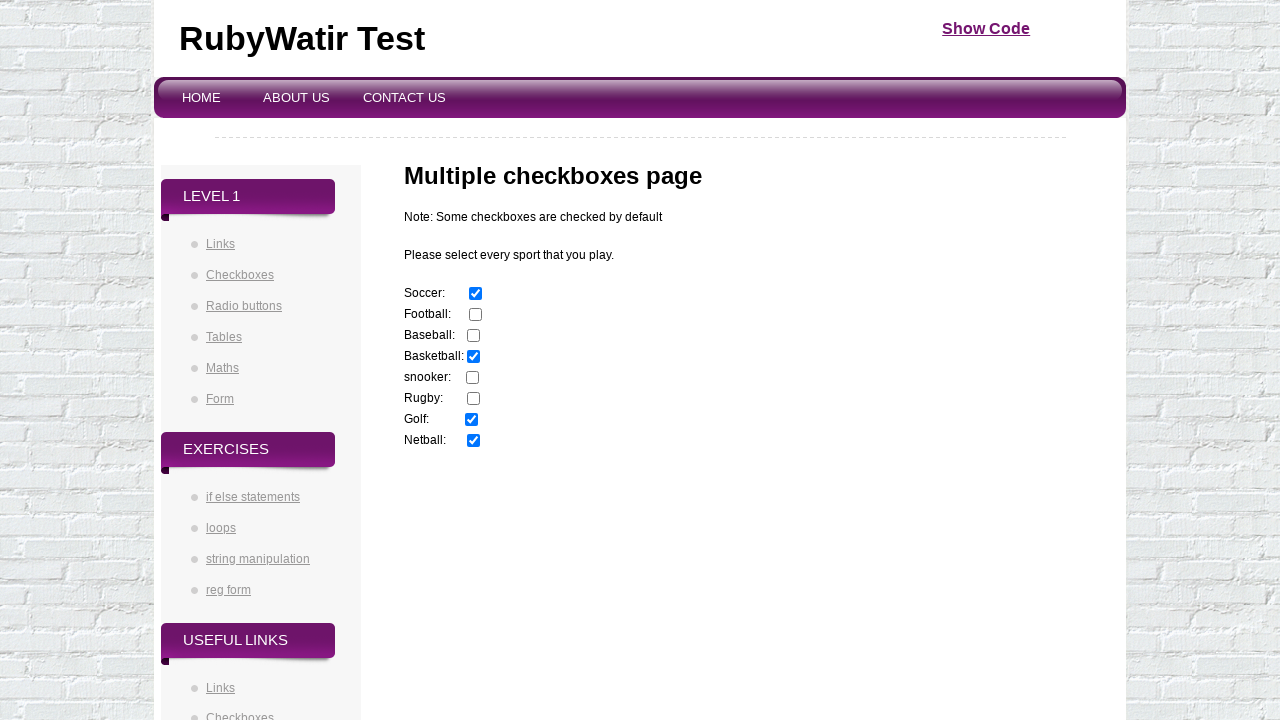

Verified soccer checkbox is initially checked
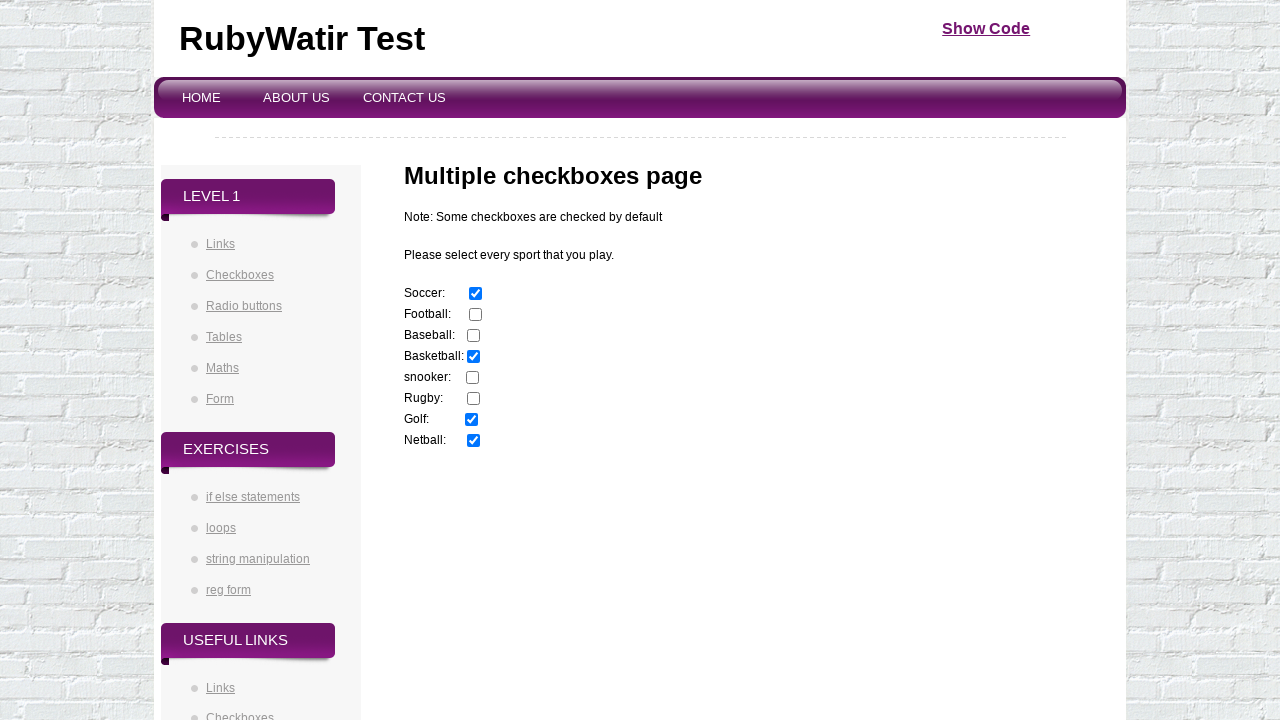

Unchecked the soccer checkbox at (476, 294) on input[name=sports][value=soccer]
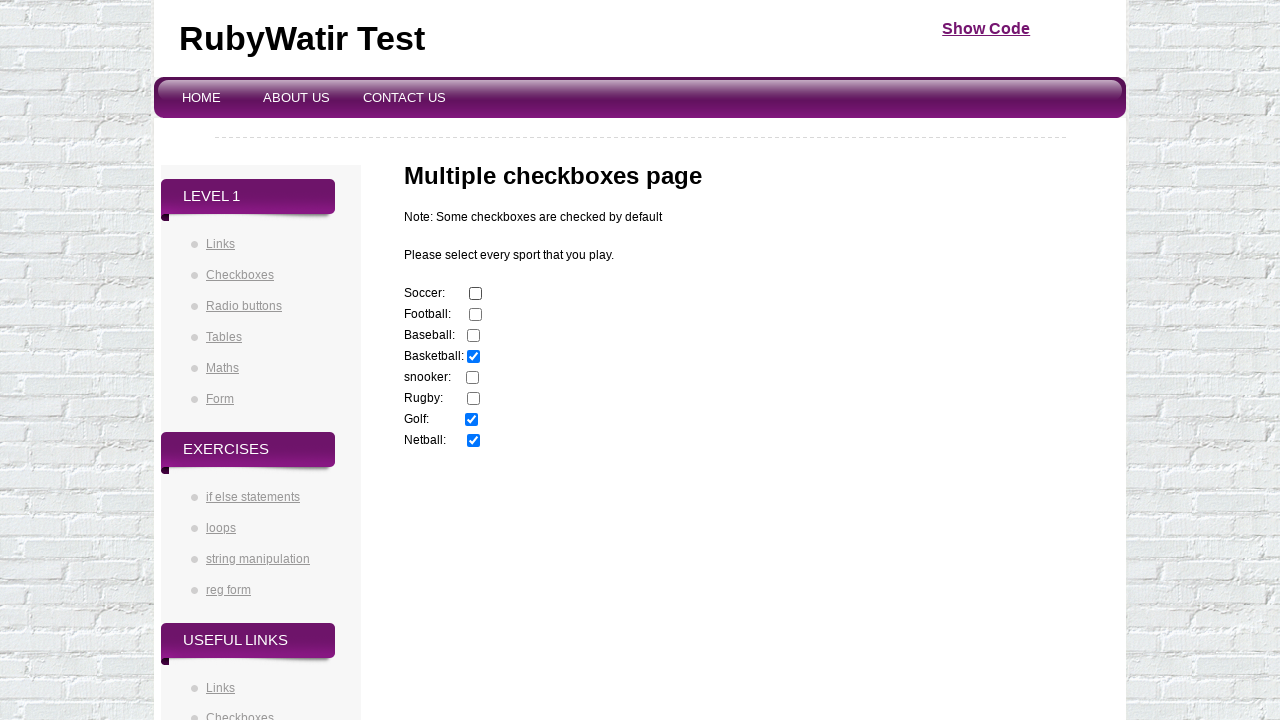

Verified soccer checkbox is now unchecked
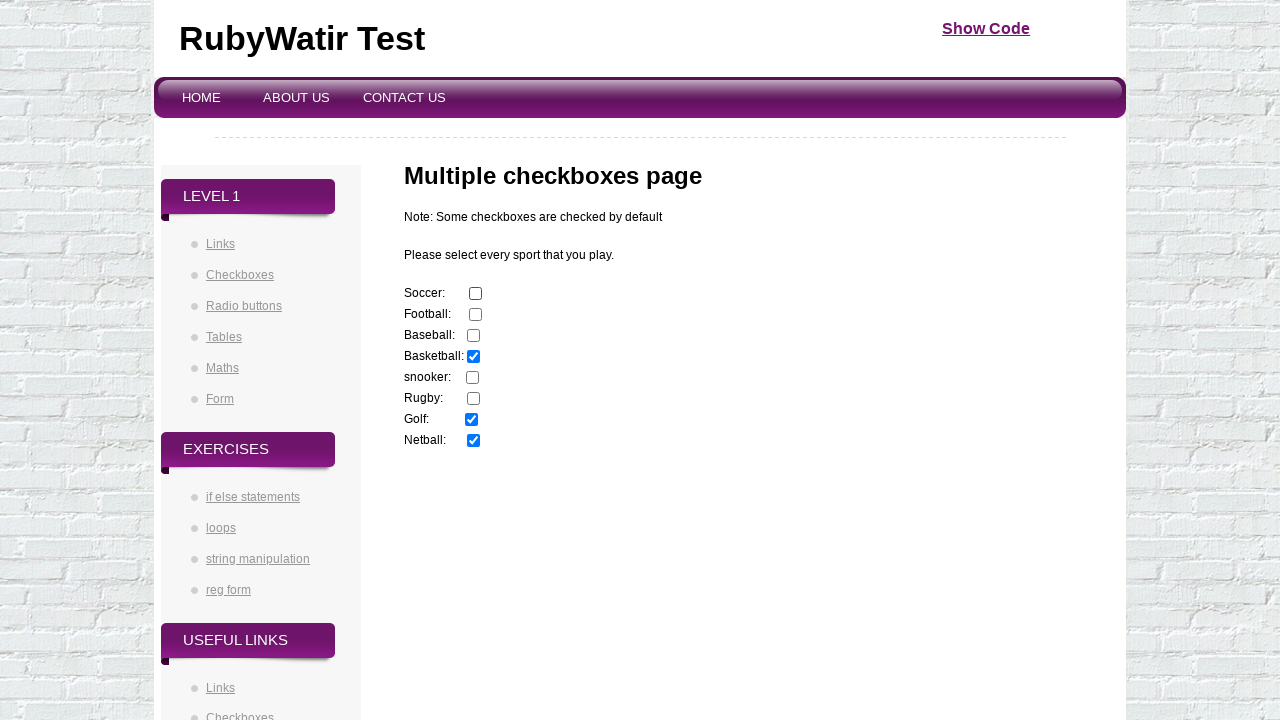

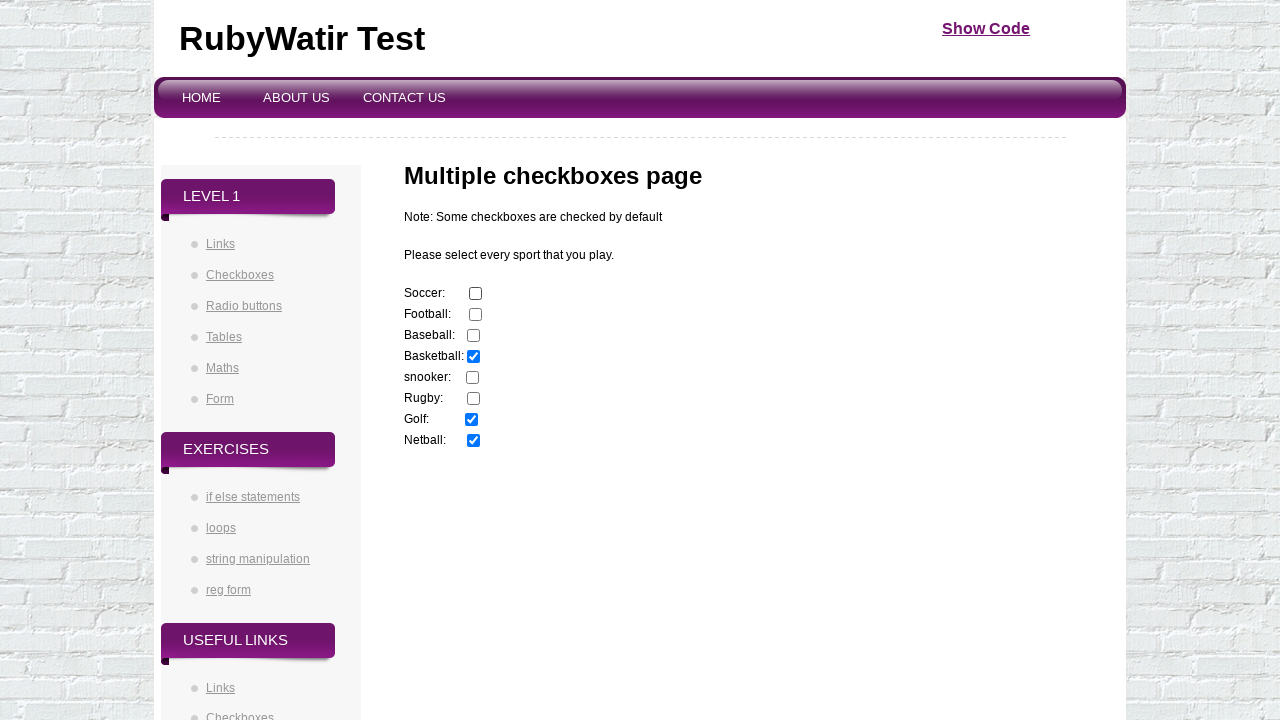